Navigates to the OrangeHRM demo page and verifies the page loads correctly by checking for page elements

Starting URL: https://opensource-demo.orangehrmlive.com/

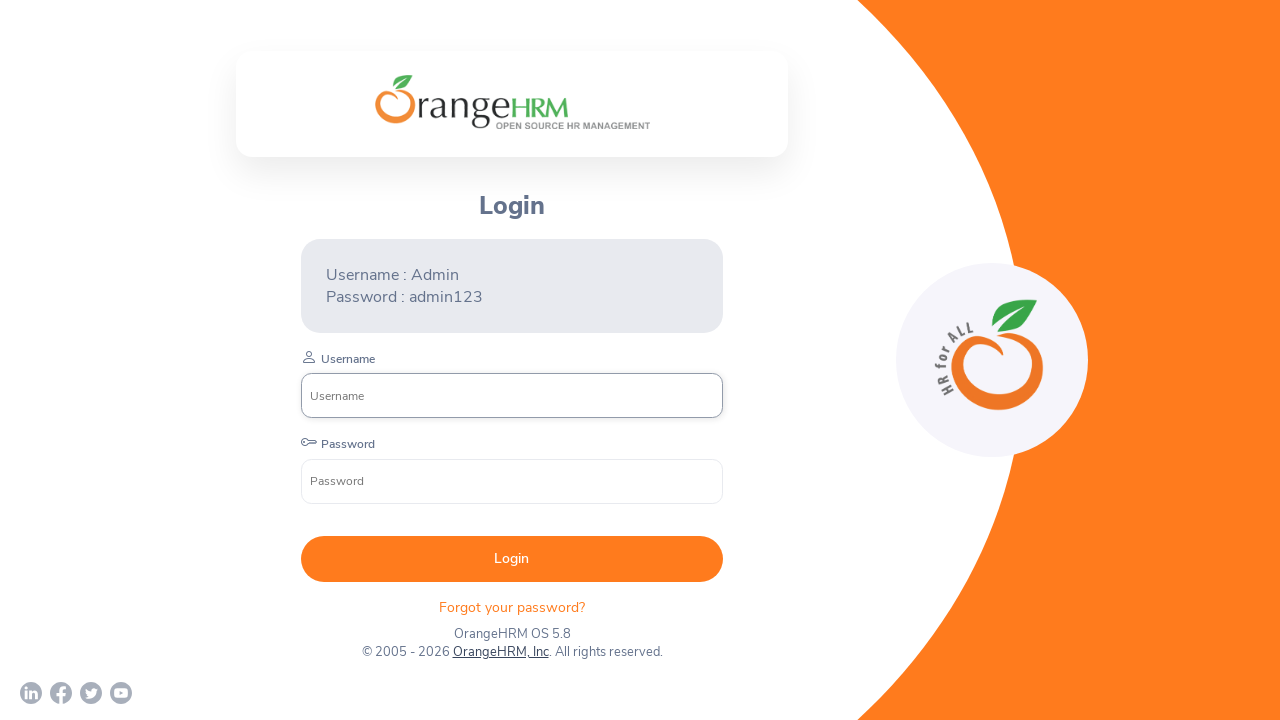

Page DOM content loaded
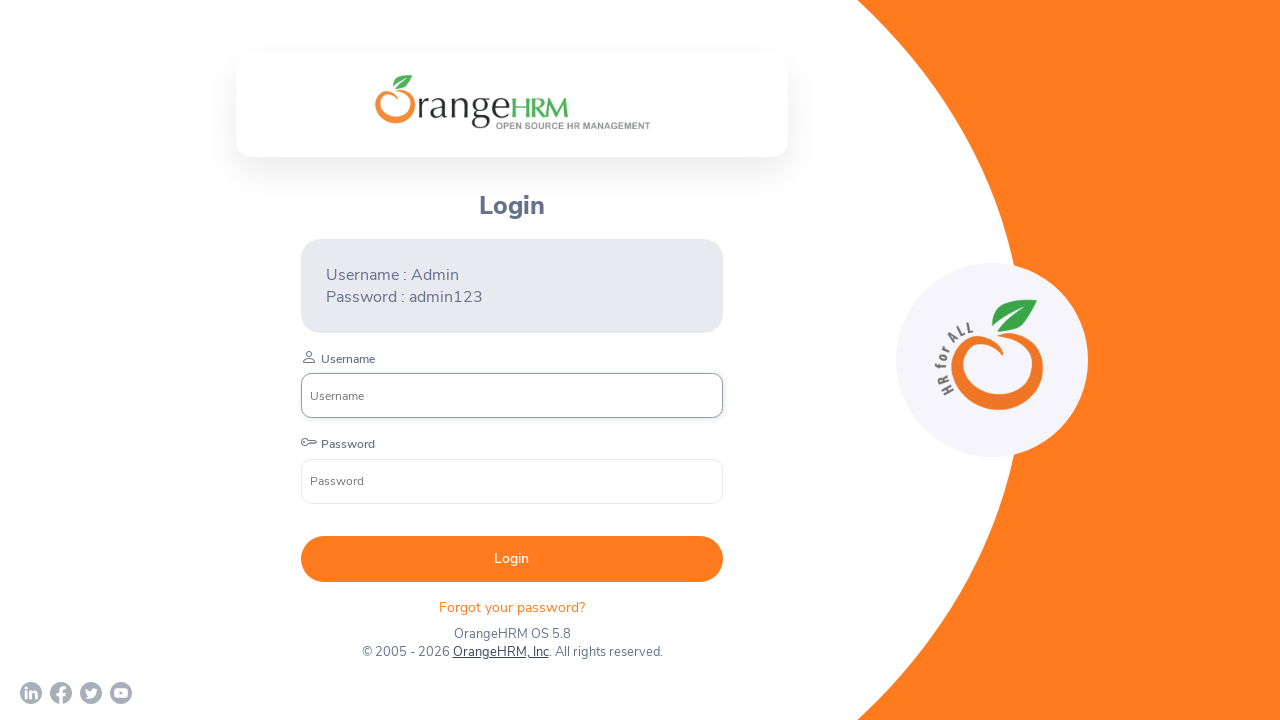

Verified page title contains 'OrangeHRM'
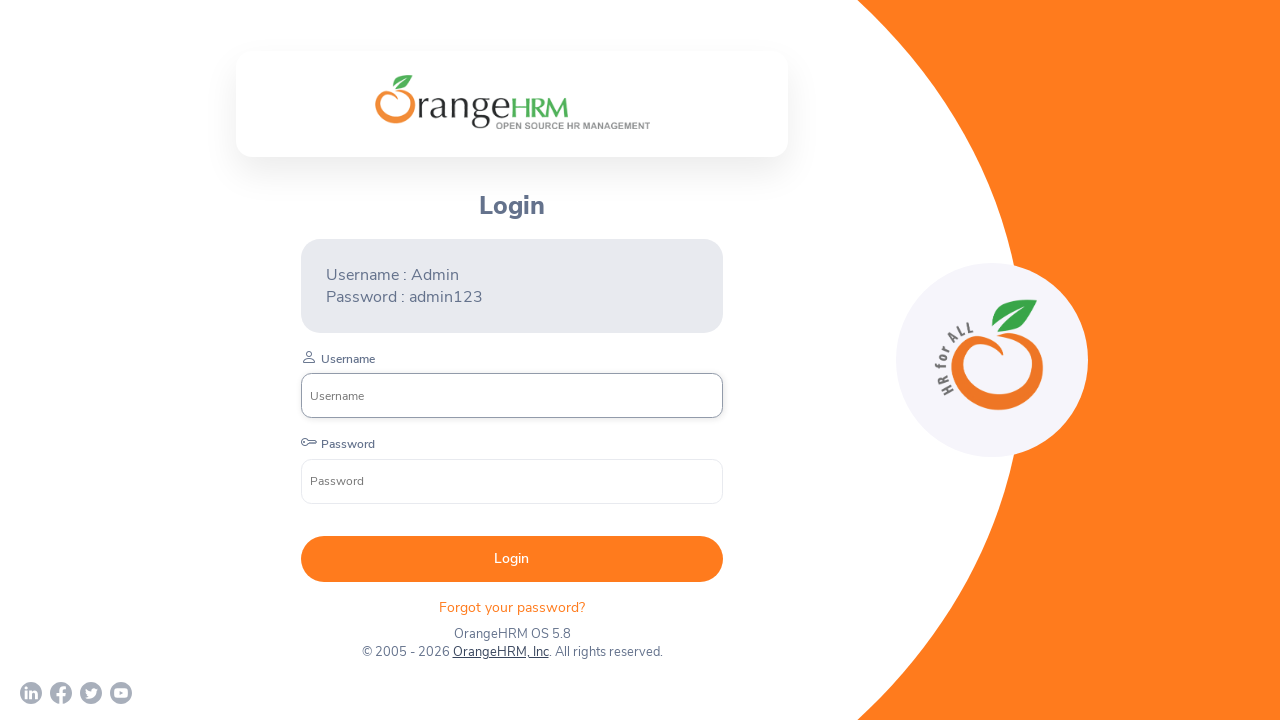

Verified current URL contains 'opensource-demo.orangehrmlive.com'
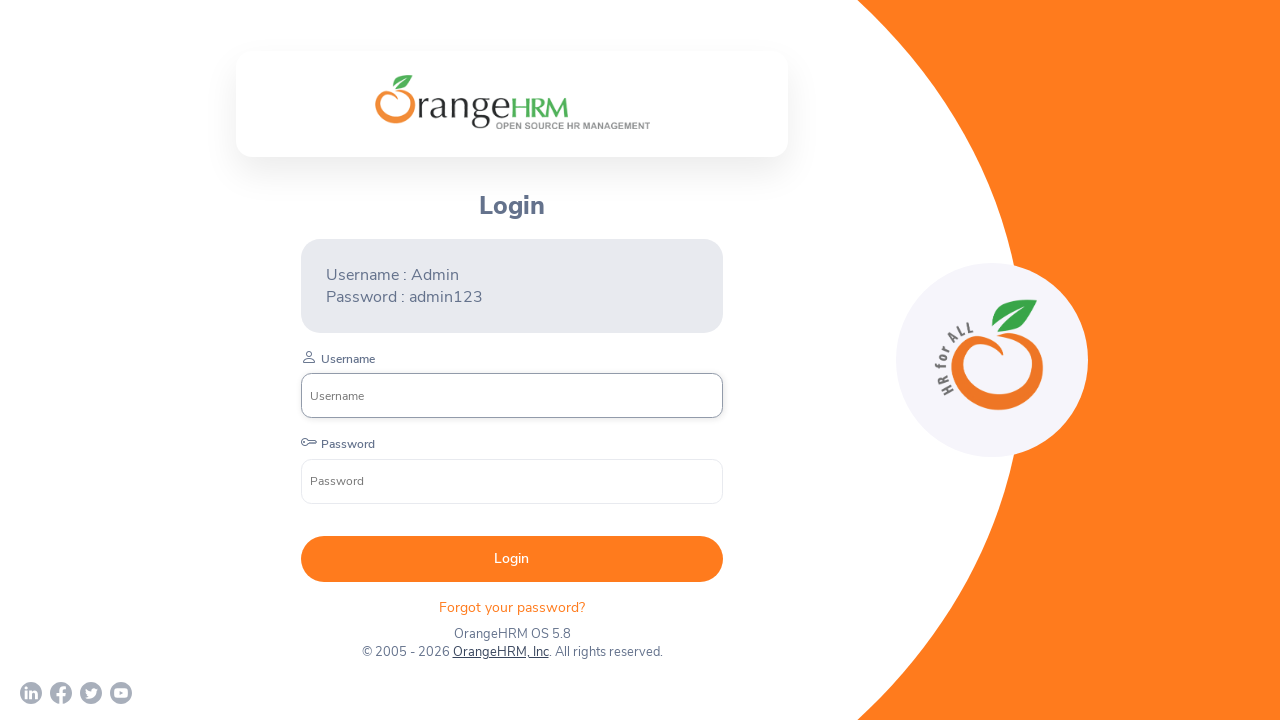

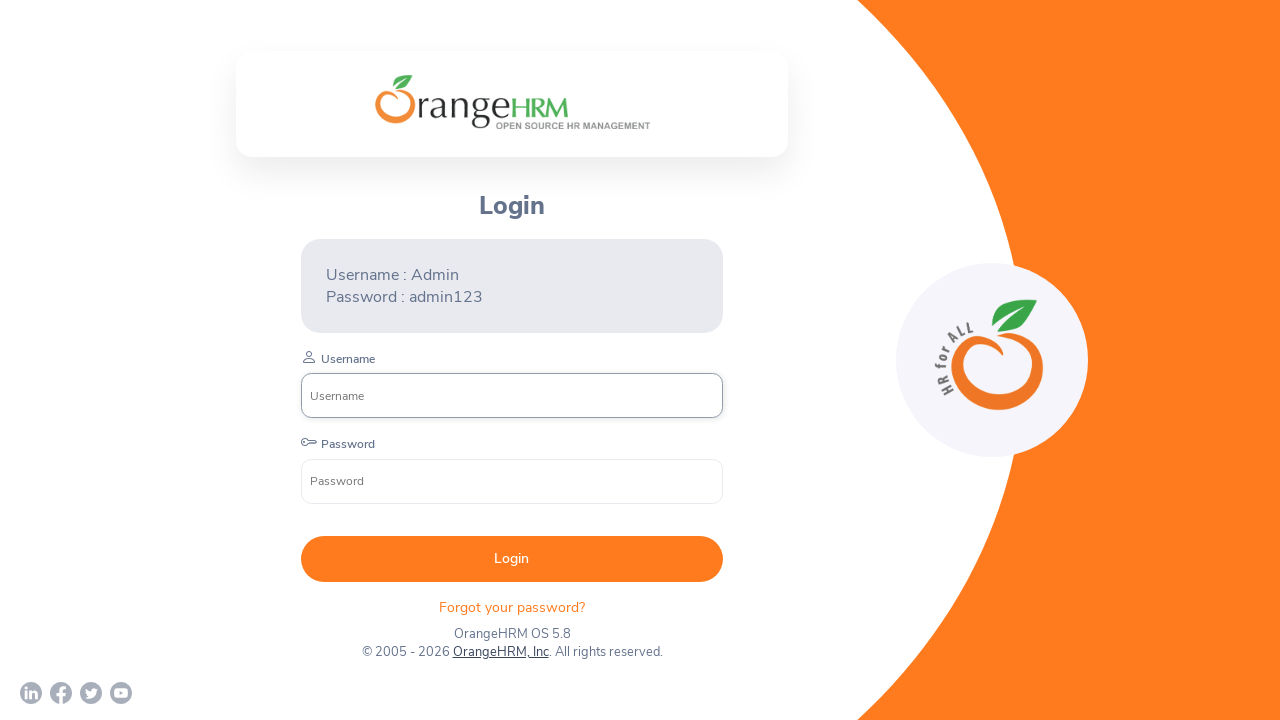